Navigates to an e-commerce practice website and loads the page

Starting URL: https://rahulshettyacademy.com/seleniumPractise

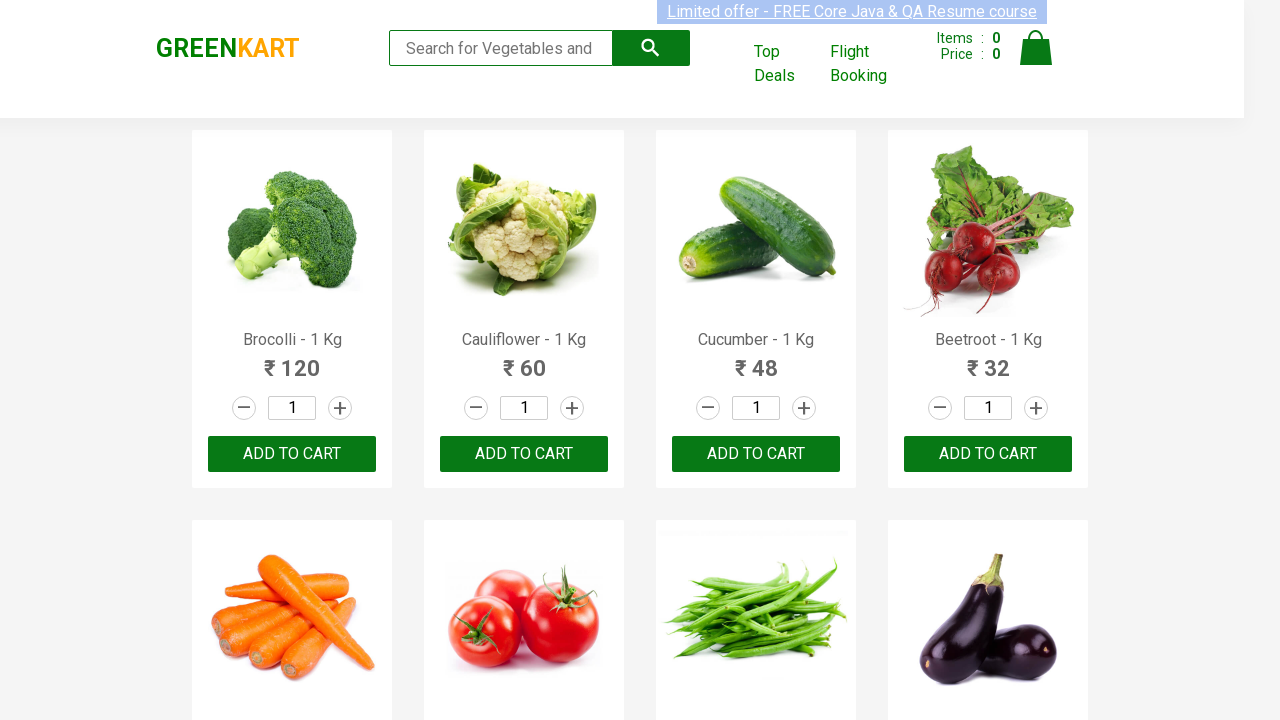

Waited for page to reach networkidle state on e-commerce practice website
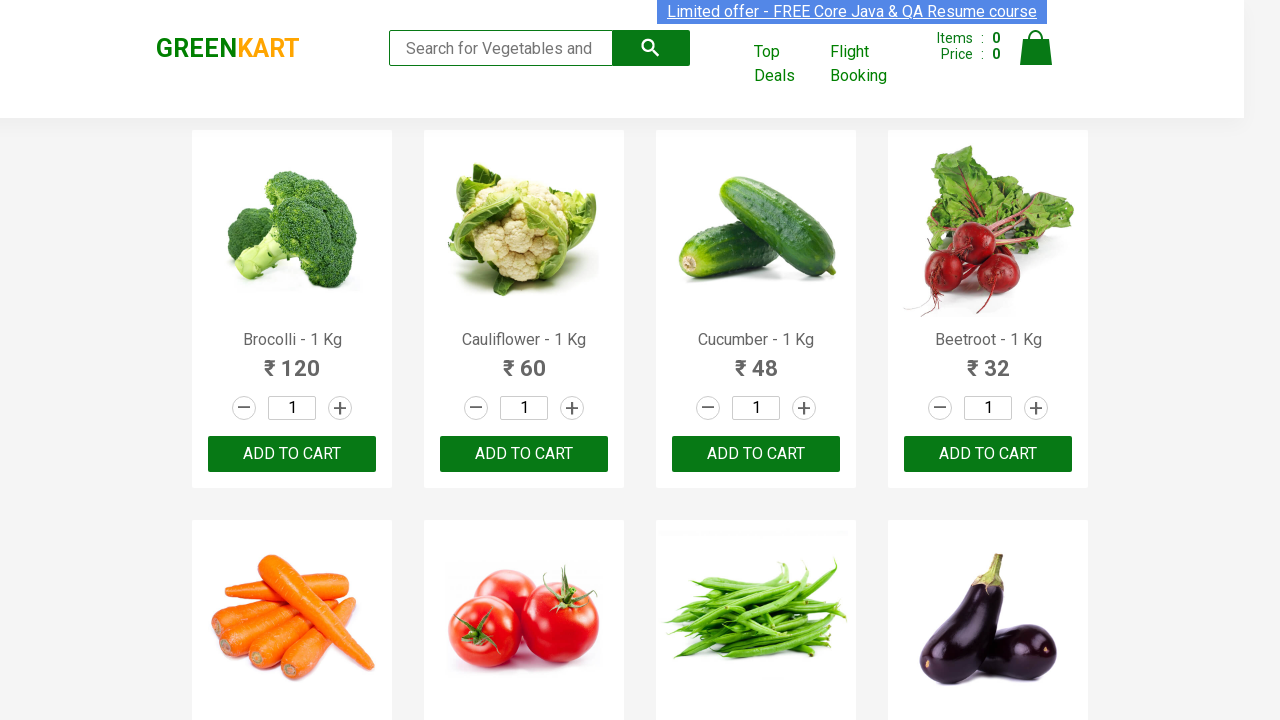

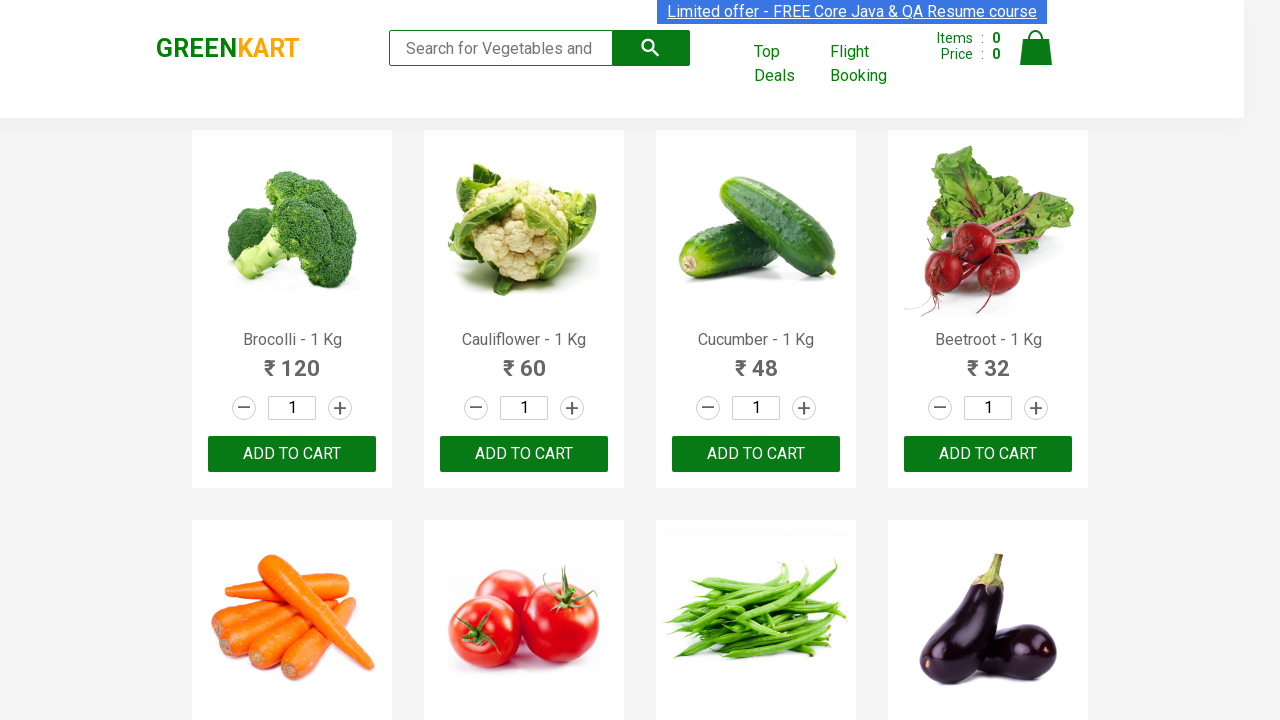